Tests the "destination of the week" promotional link by clicking it and verifying the destination page loads

Starting URL: https://blazedemo.com

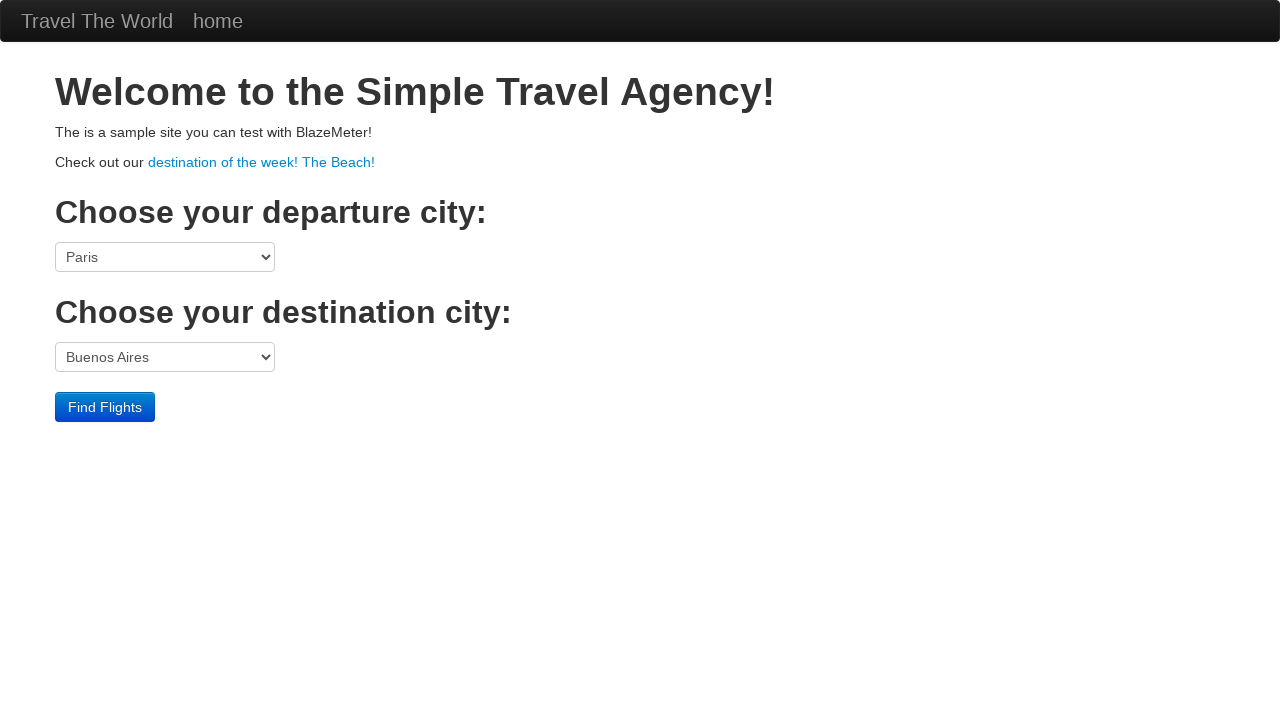

Clicked on 'destination of the week! The Beach!' promotional link at (262, 162) on text=destination of the week! The Beach!
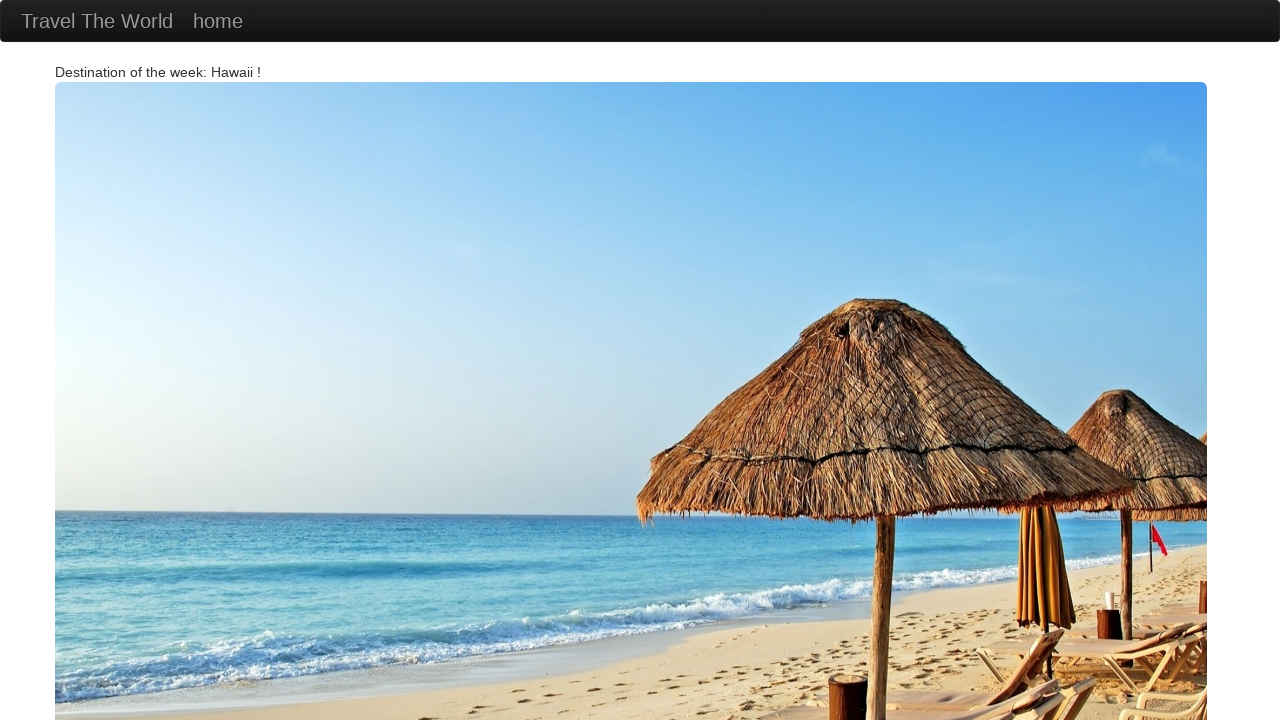

Destination page loaded successfully
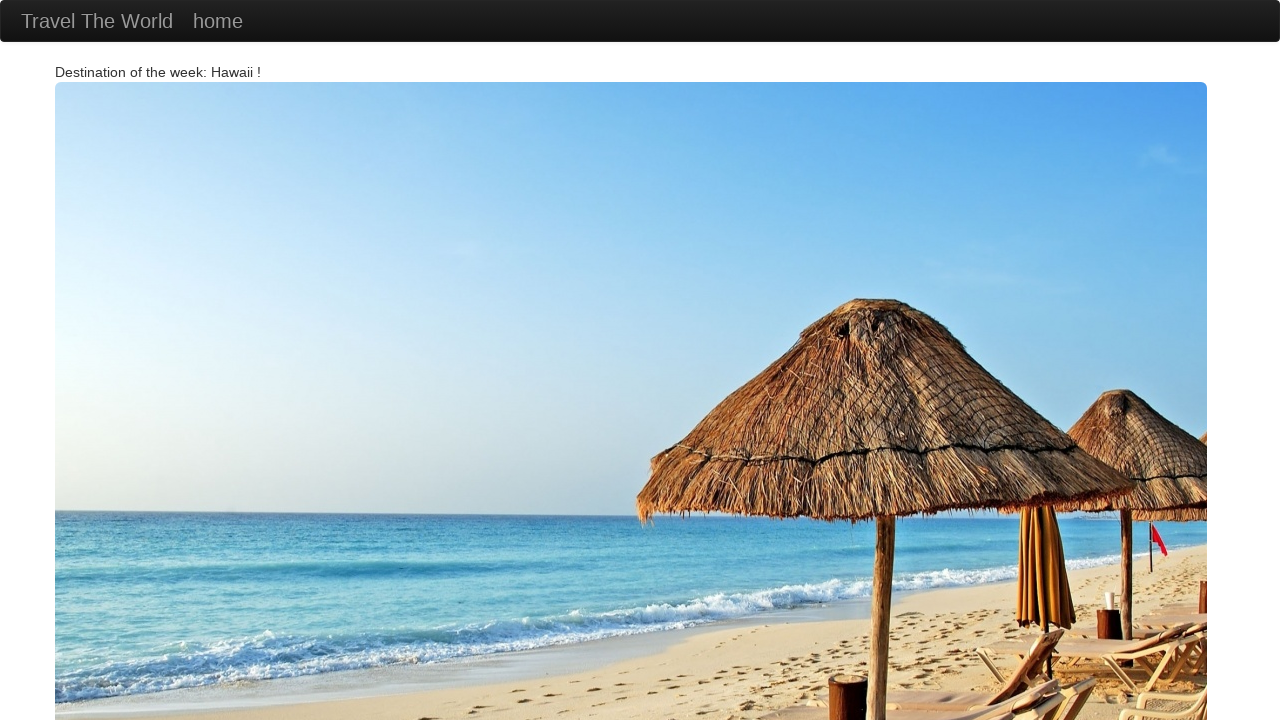

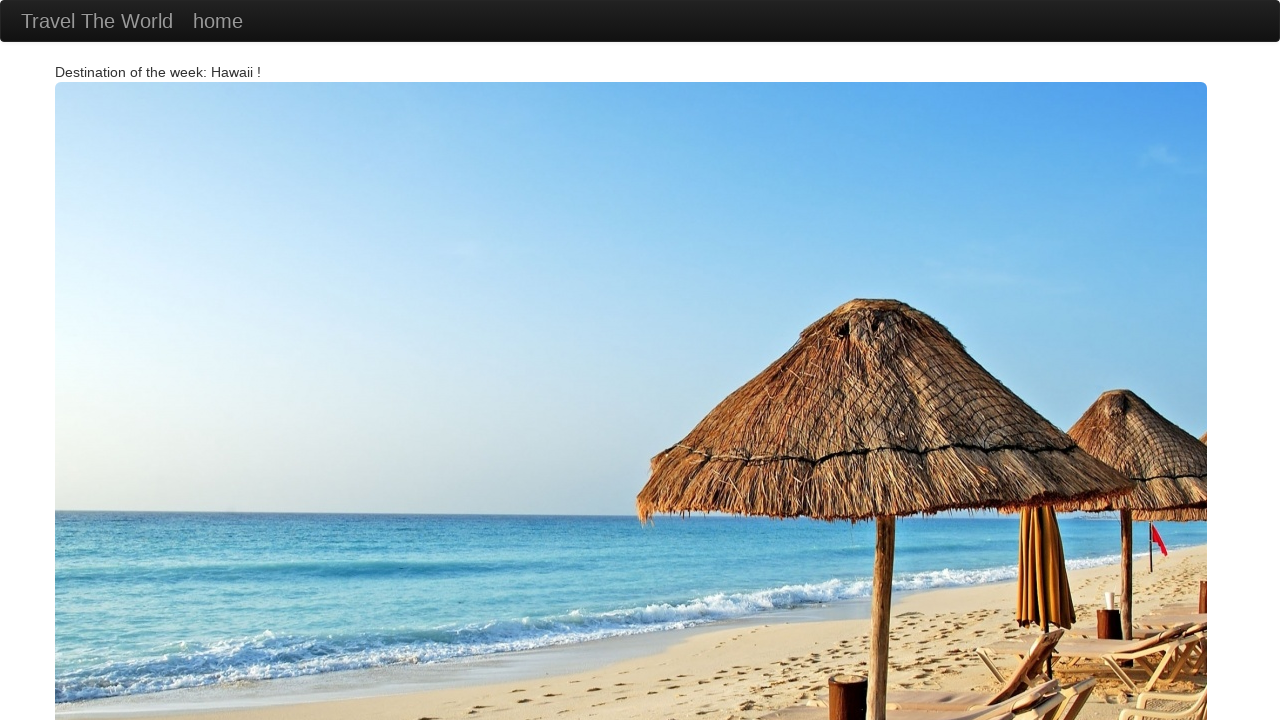